Tests navigation by clicking a link containing 'onload' text using partial link text locator

Starting URL: https://the-internet.herokuapp.com

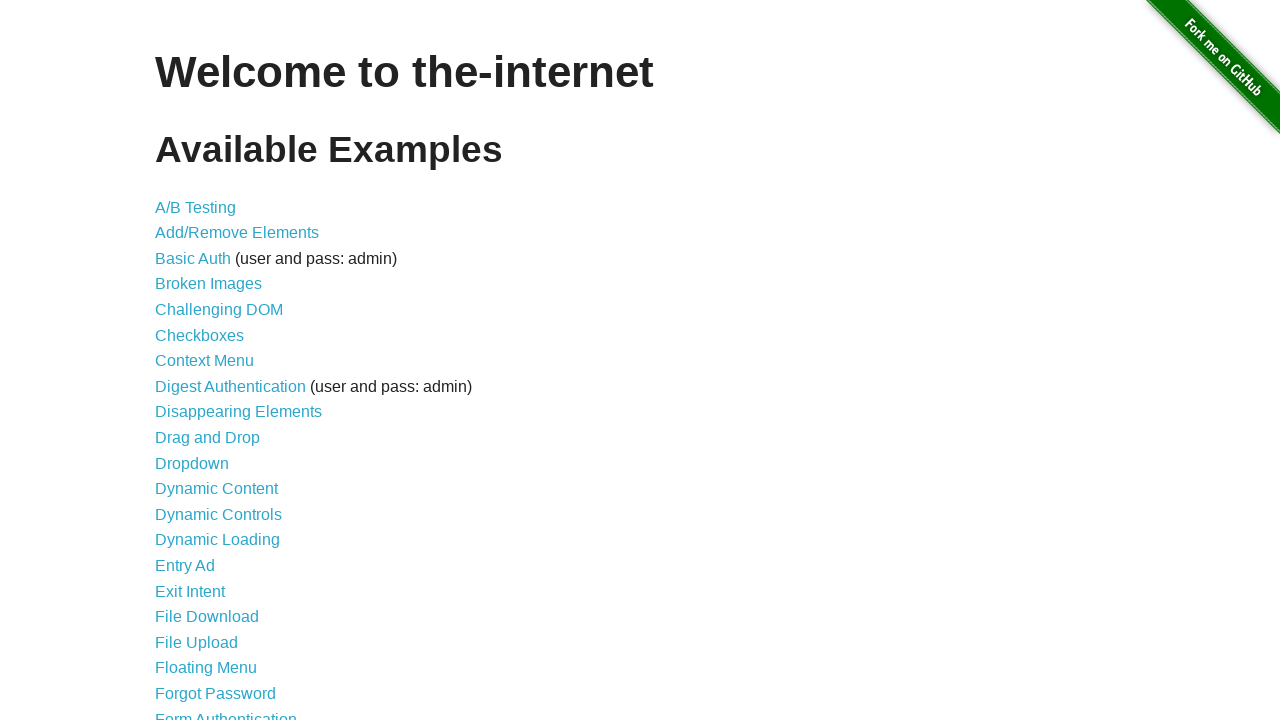

Navigated to https://the-internet.herokuapp.com
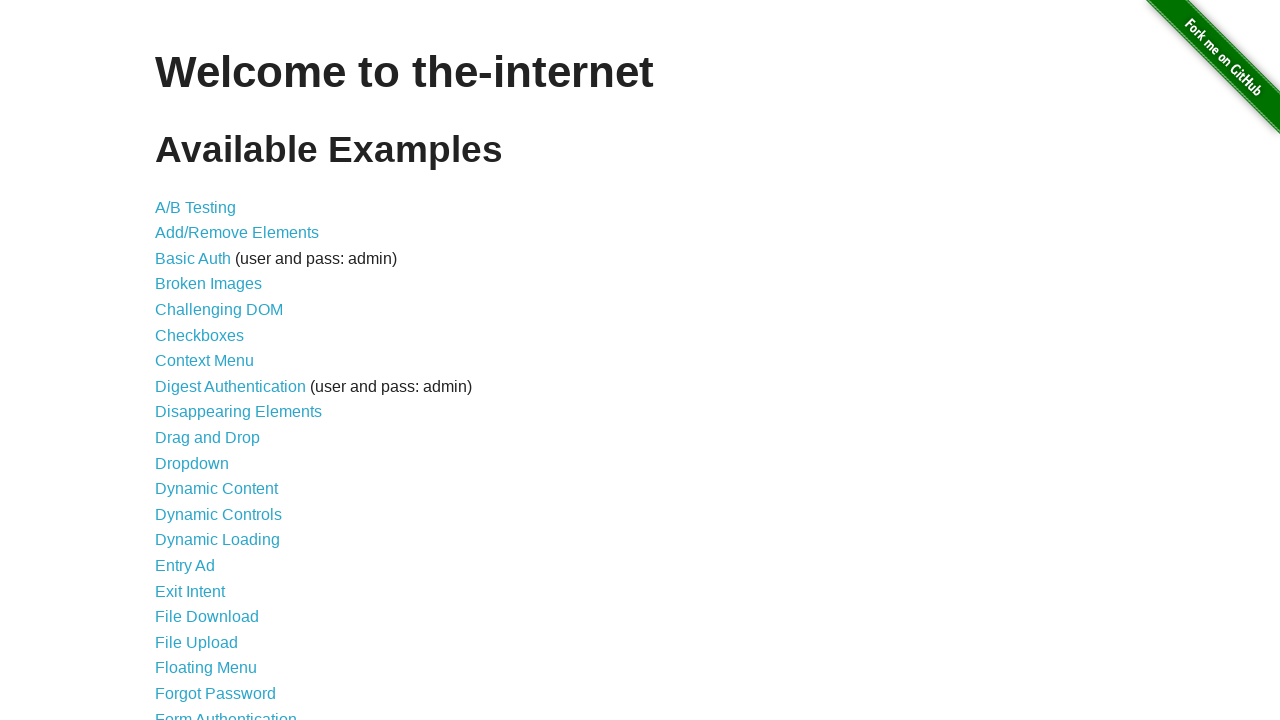

Clicked link containing 'onload' text using partial link text locator at (259, 360) on text=onload
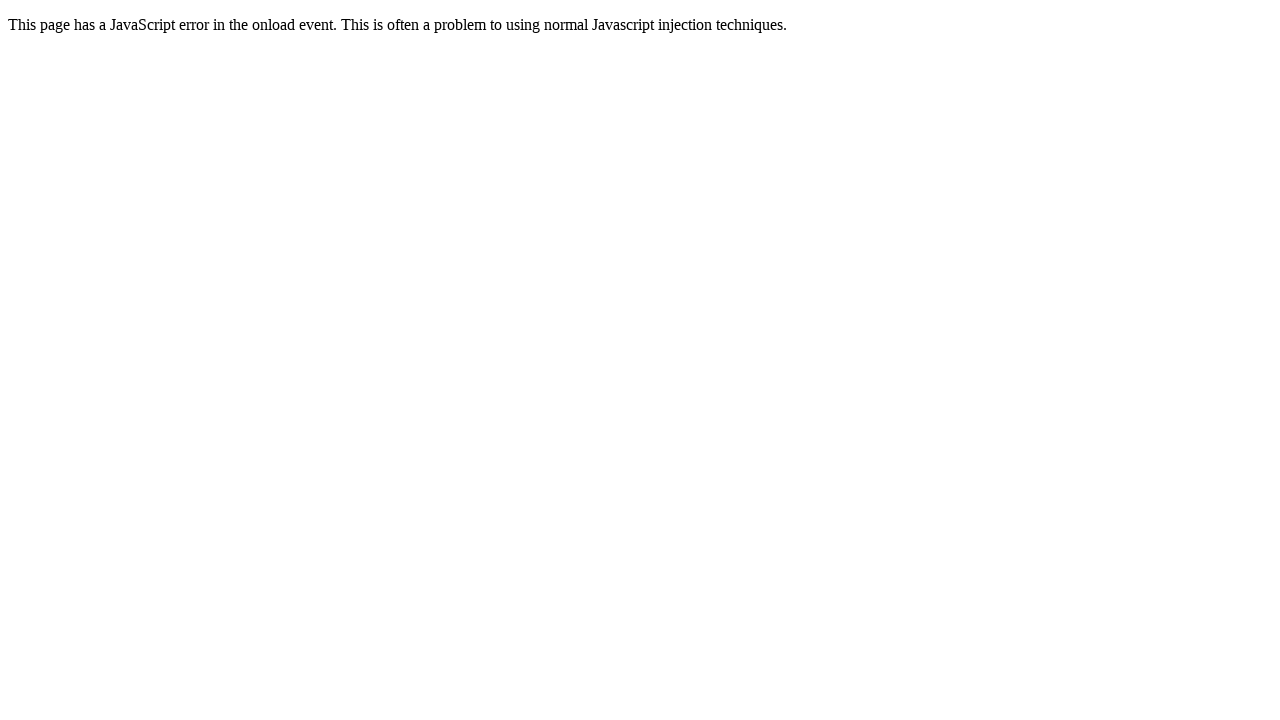

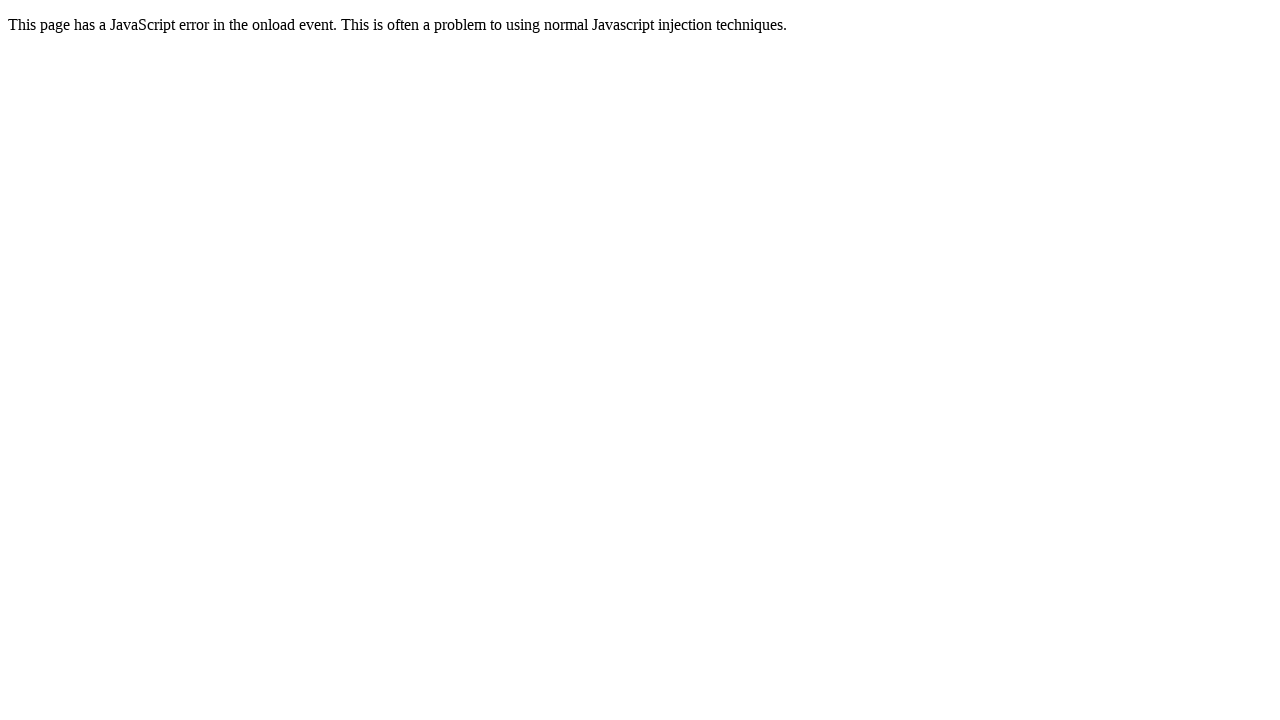